Clicks on monitors category and validates that monitor products are displayed

Starting URL: https://www.demoblaze.com/

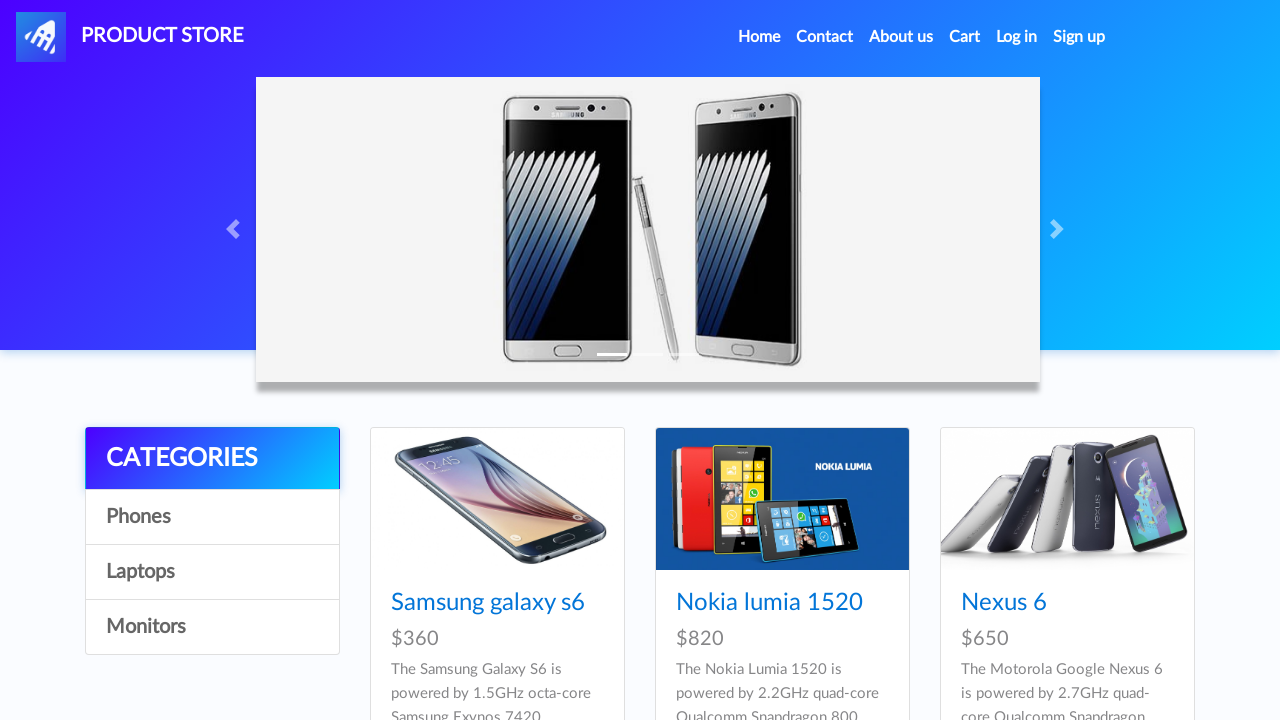

Clicked on Monitors category at (212, 627) on a:text('Monitors')
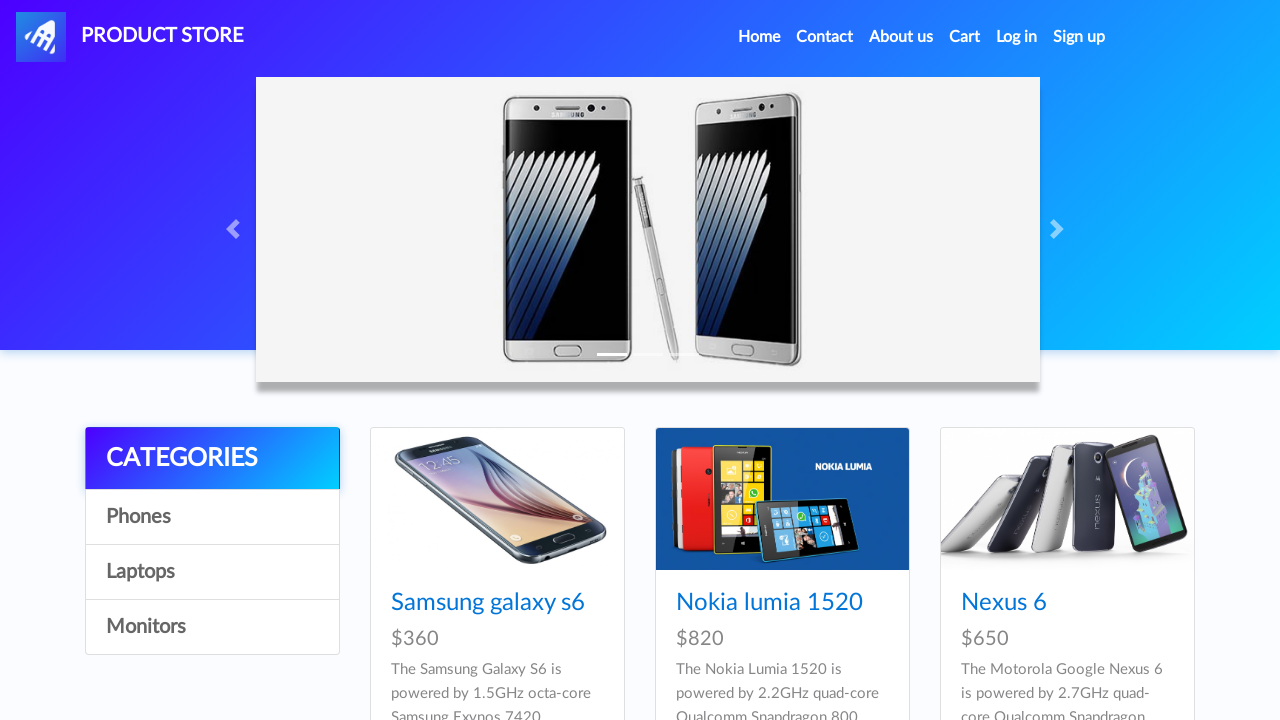

Monitor products loaded
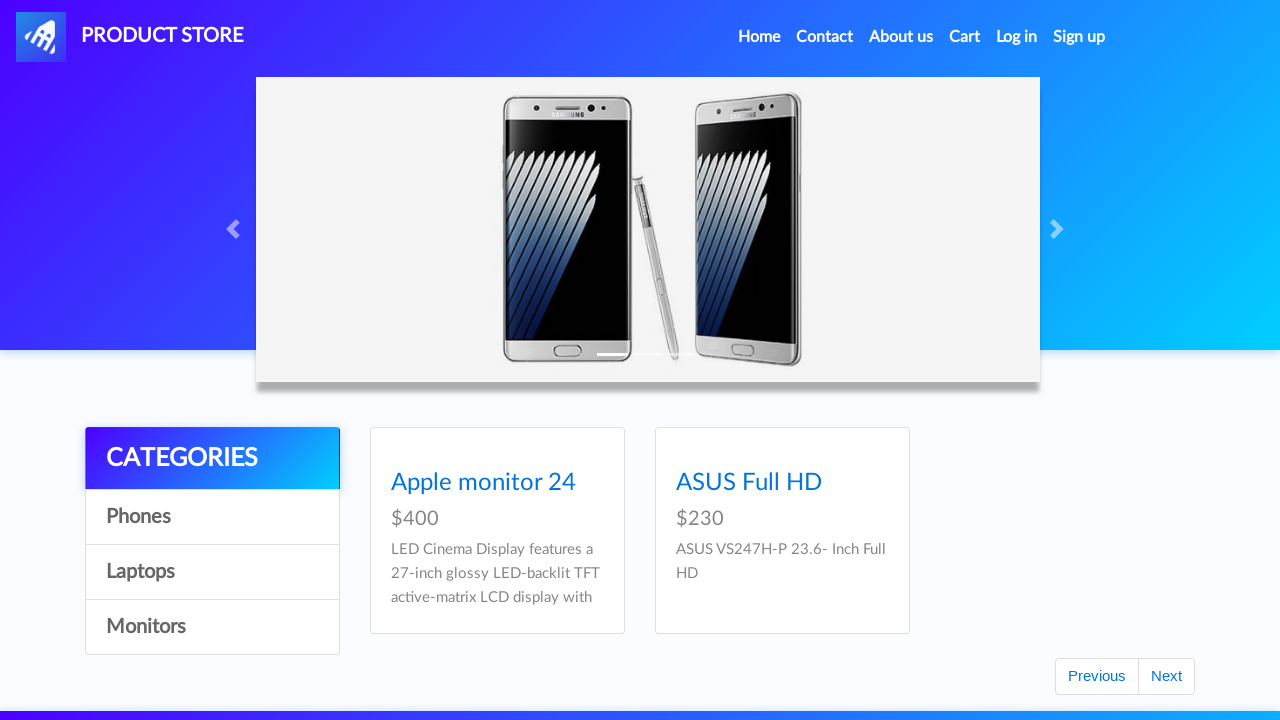

Retrieved all monitor product elements
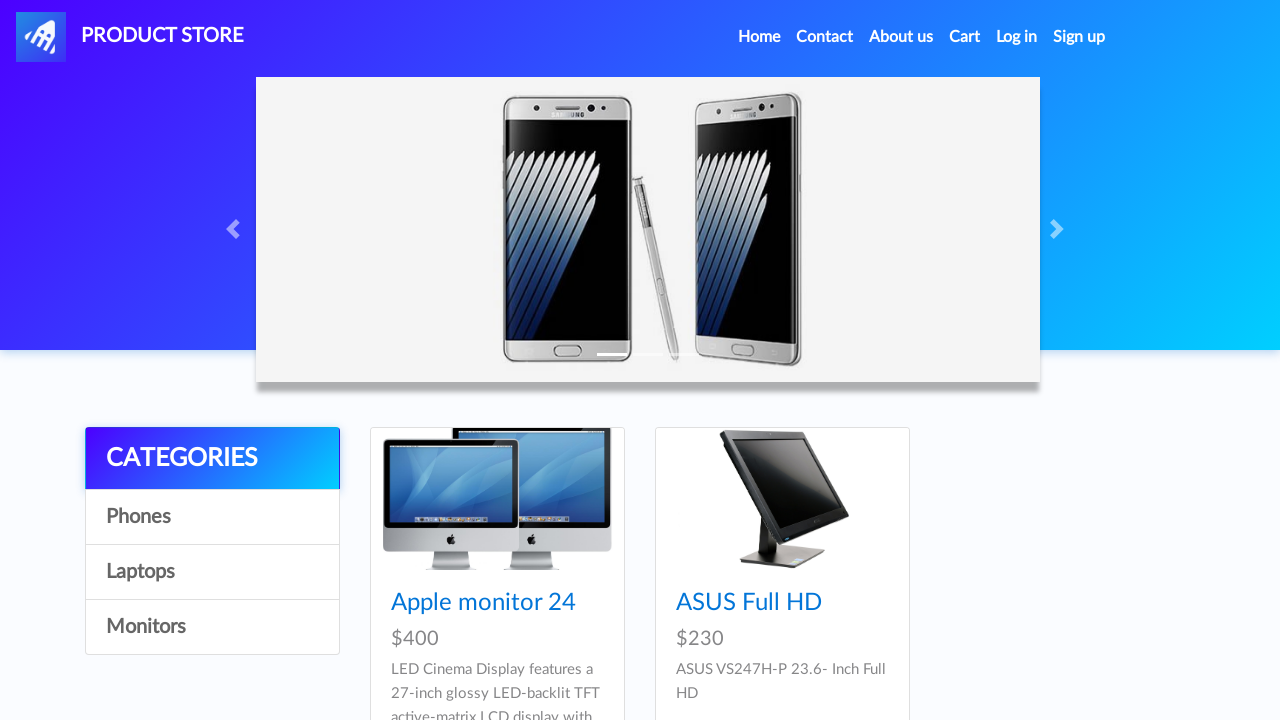

Validated that monitor products are displayed
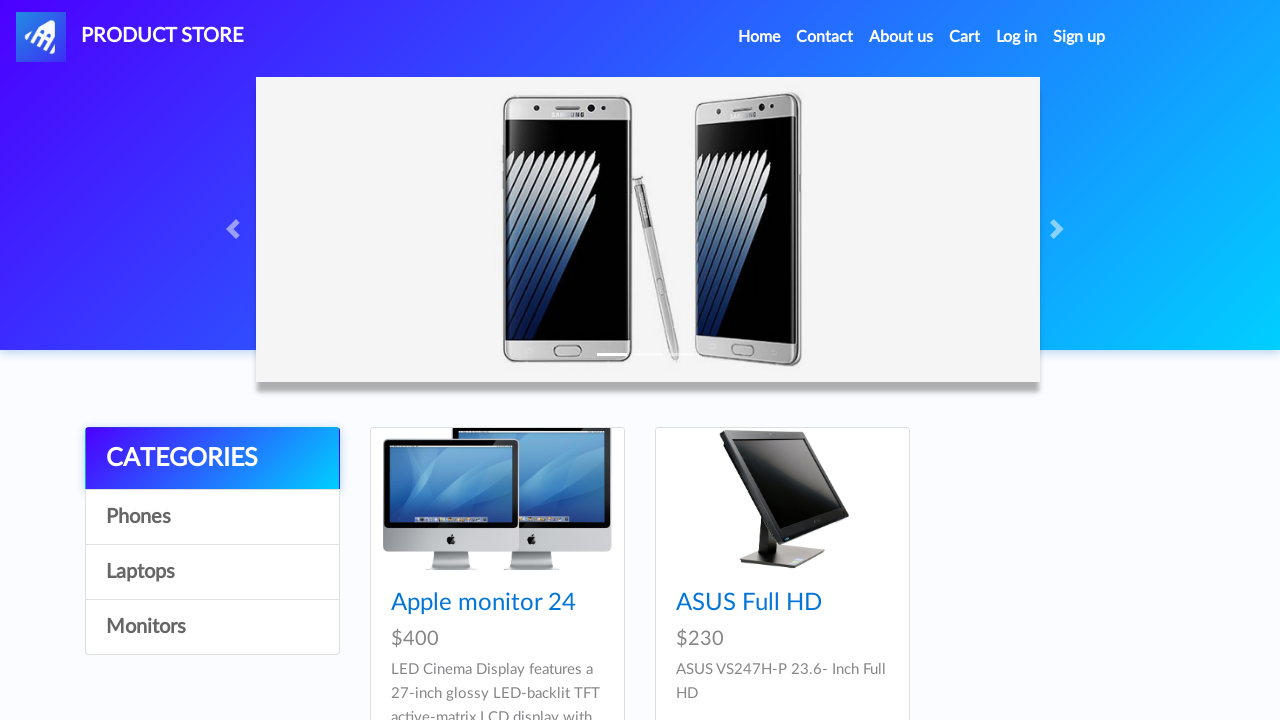

Extracted monitor product names: ['Apple monitor 24', 'ASUS Full HD']
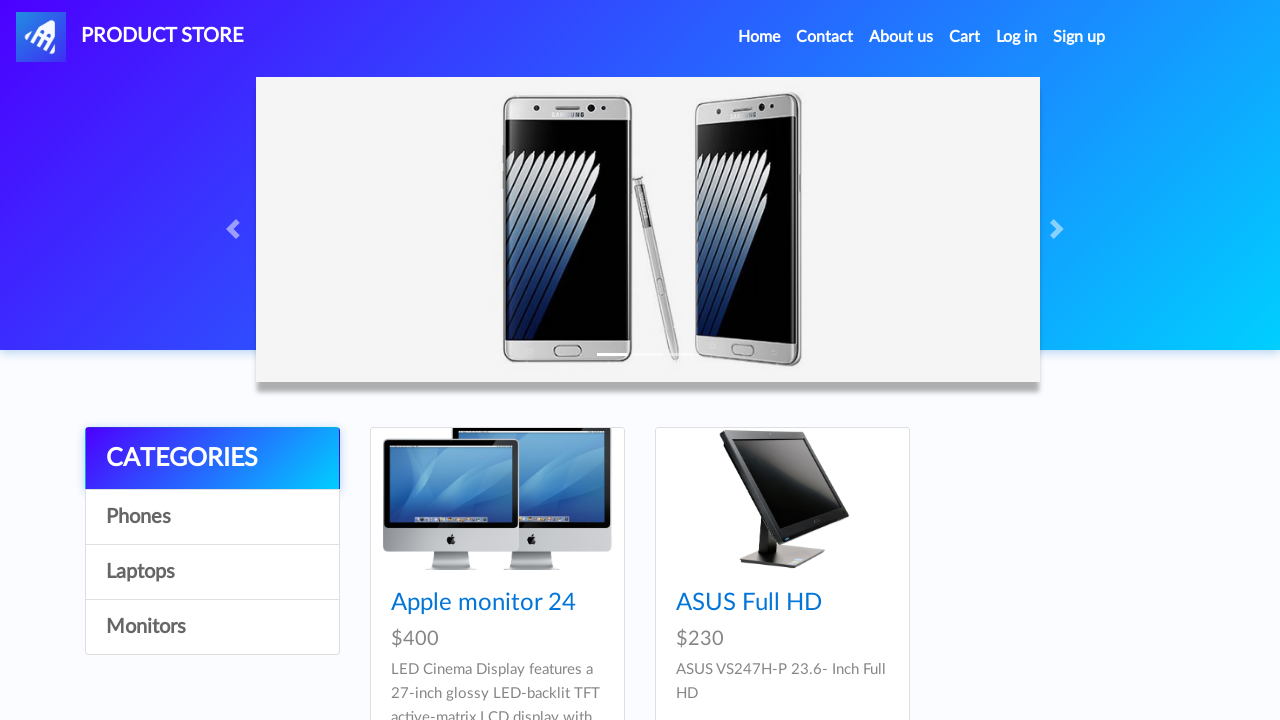

Printed monitor product list to console
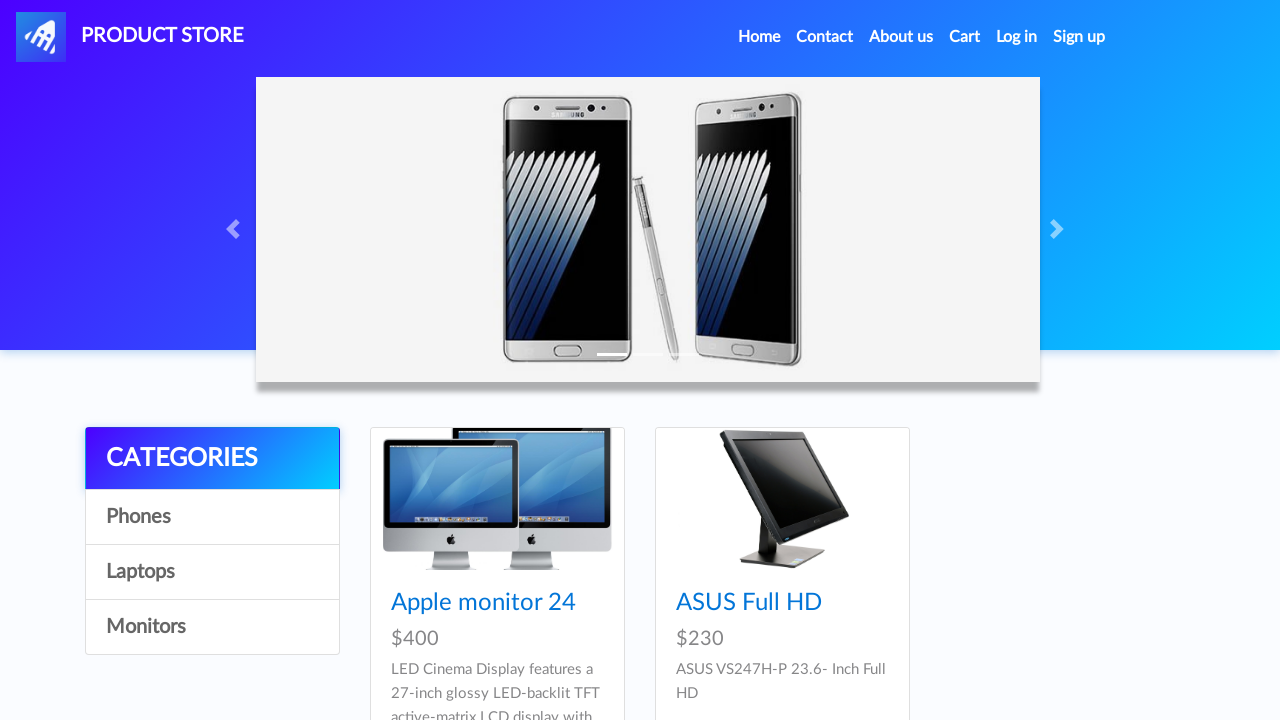

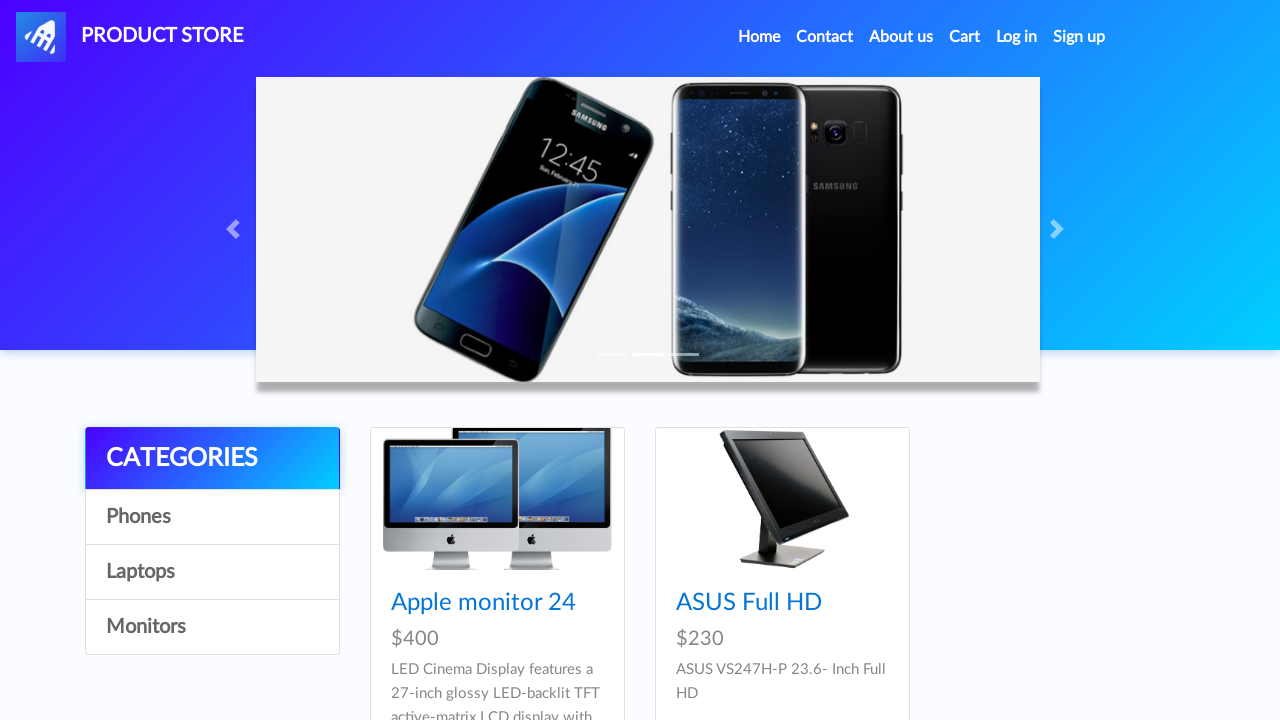